Tests that the counter displays the current number of todo items as items are added.

Starting URL: https://demo.playwright.dev/todomvc

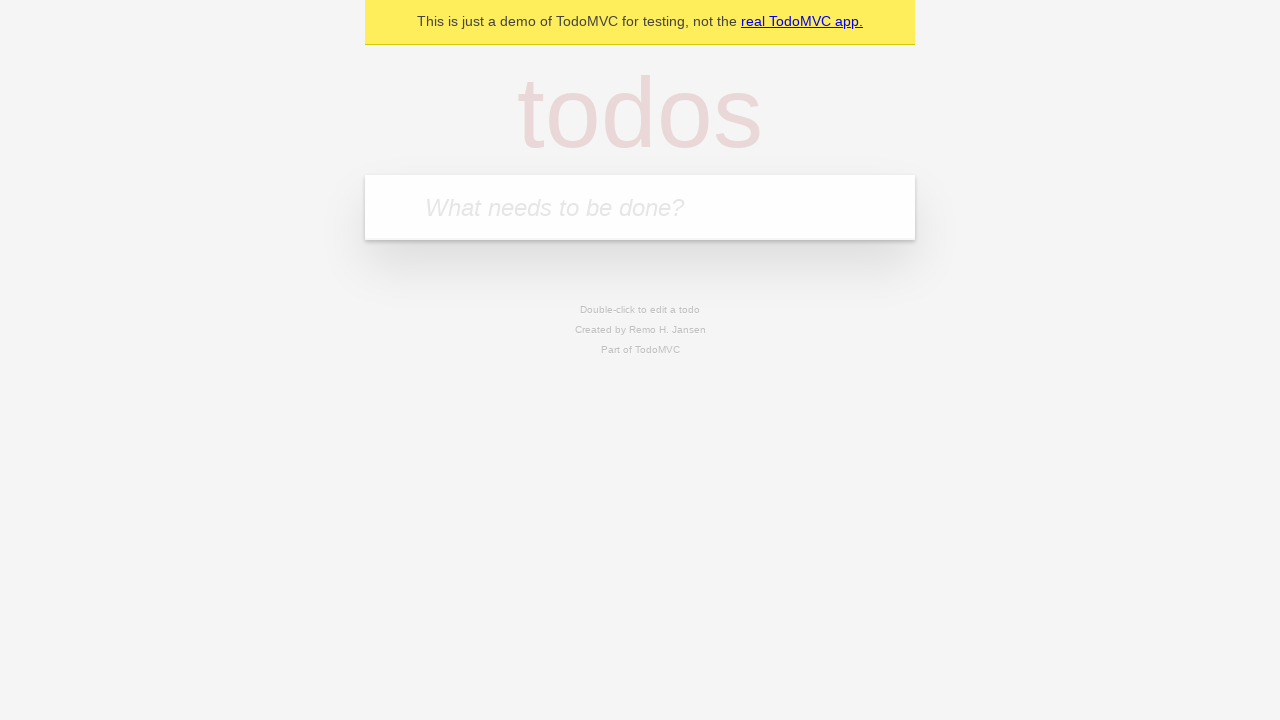

Filled todo input with 'buy some cheese' on internal:attr=[placeholder="What needs to be done?"i]
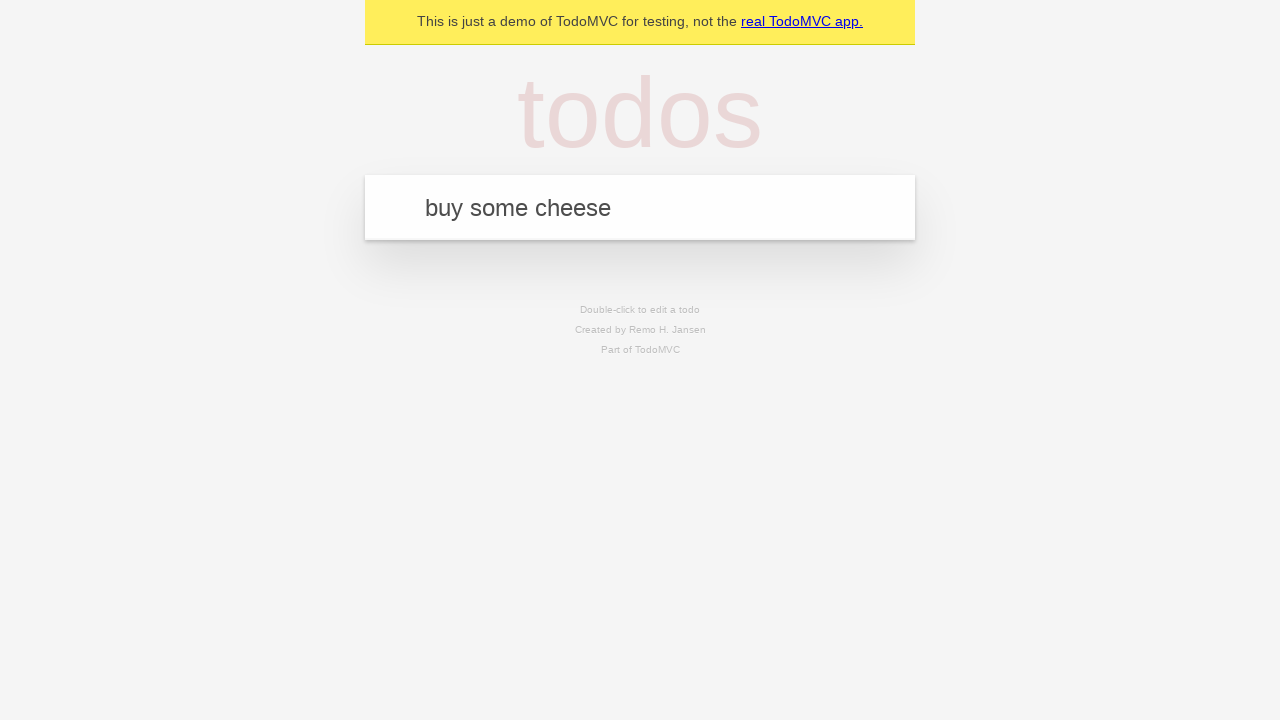

Pressed Enter to add first todo item on internal:attr=[placeholder="What needs to be done?"i]
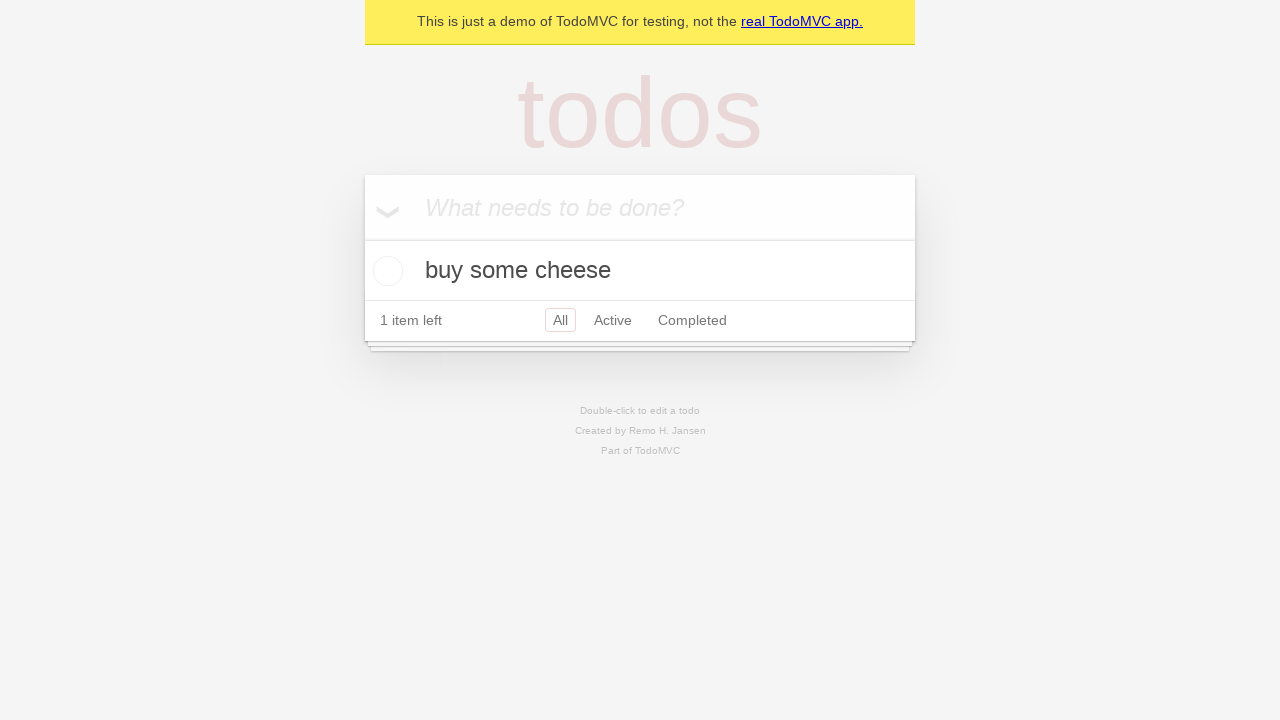

Todo counter element loaded, displaying 1 item
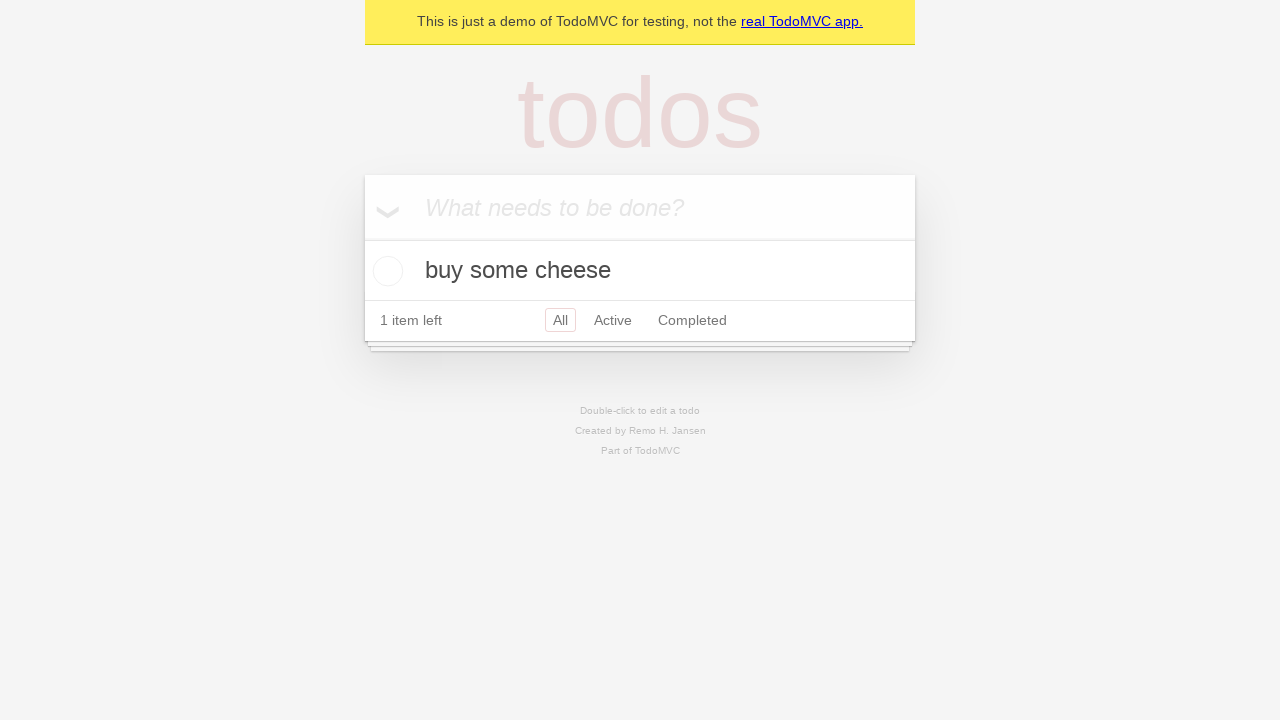

Filled todo input with 'feed the cat' on internal:attr=[placeholder="What needs to be done?"i]
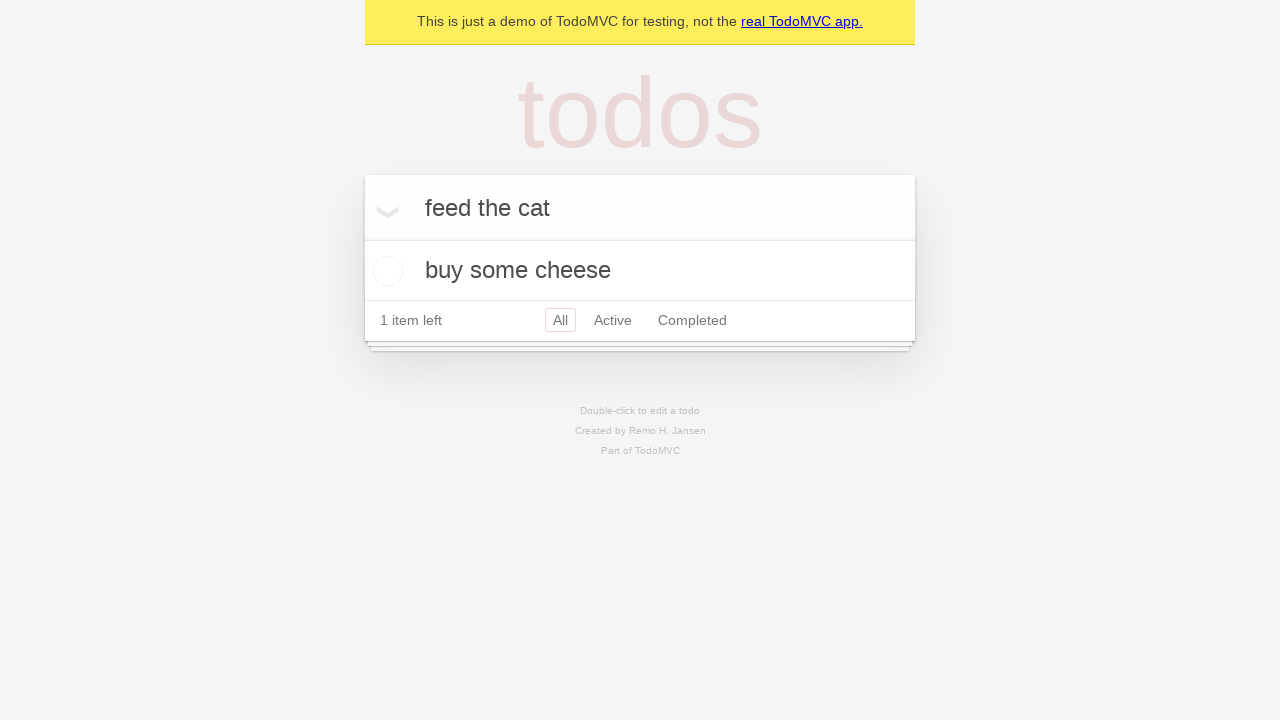

Pressed Enter to add second todo item on internal:attr=[placeholder="What needs to be done?"i]
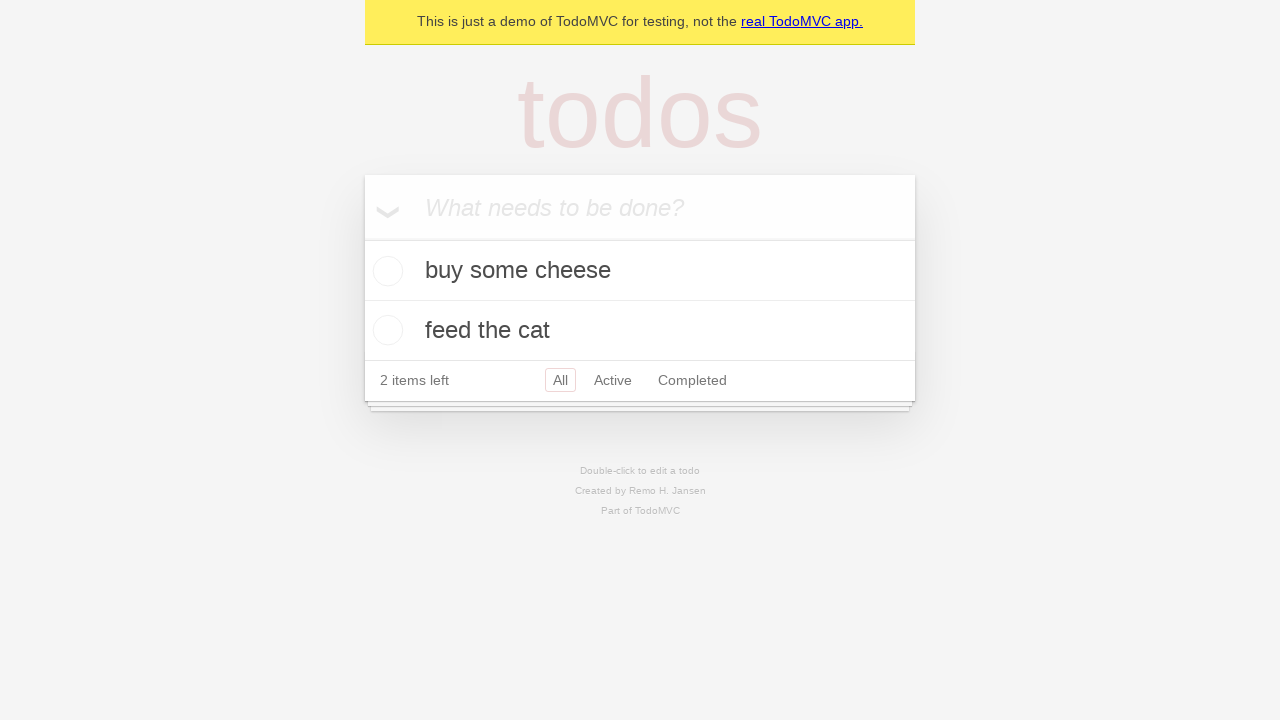

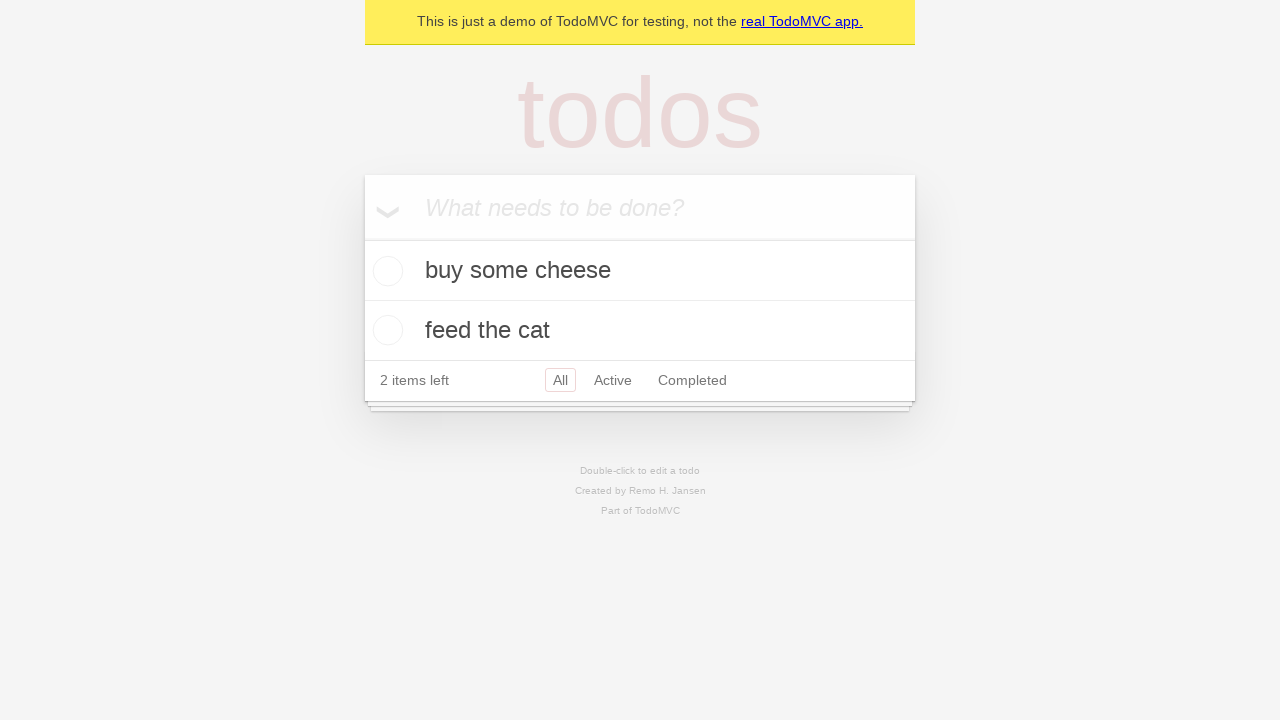